Tests that the homepage title contains "STORE"

Starting URL: https://www.demoblaze.com/

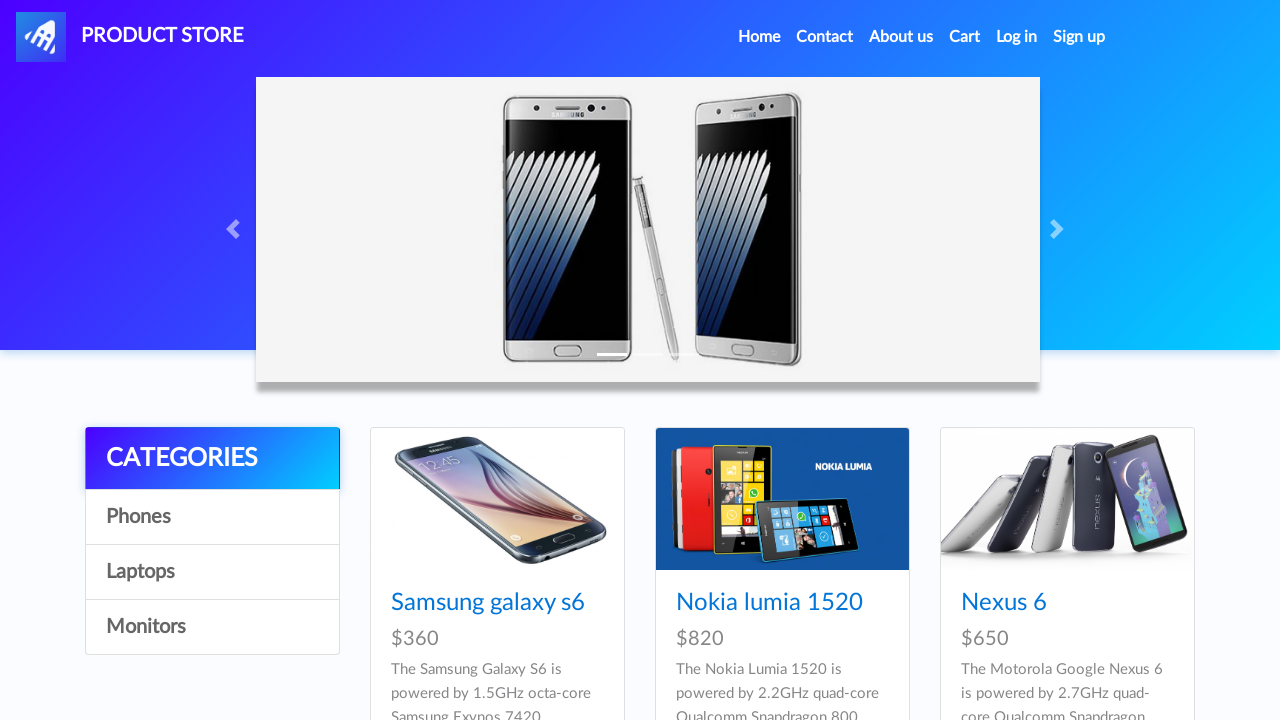

Navigated to homepage at https://www.demoblaze.com/
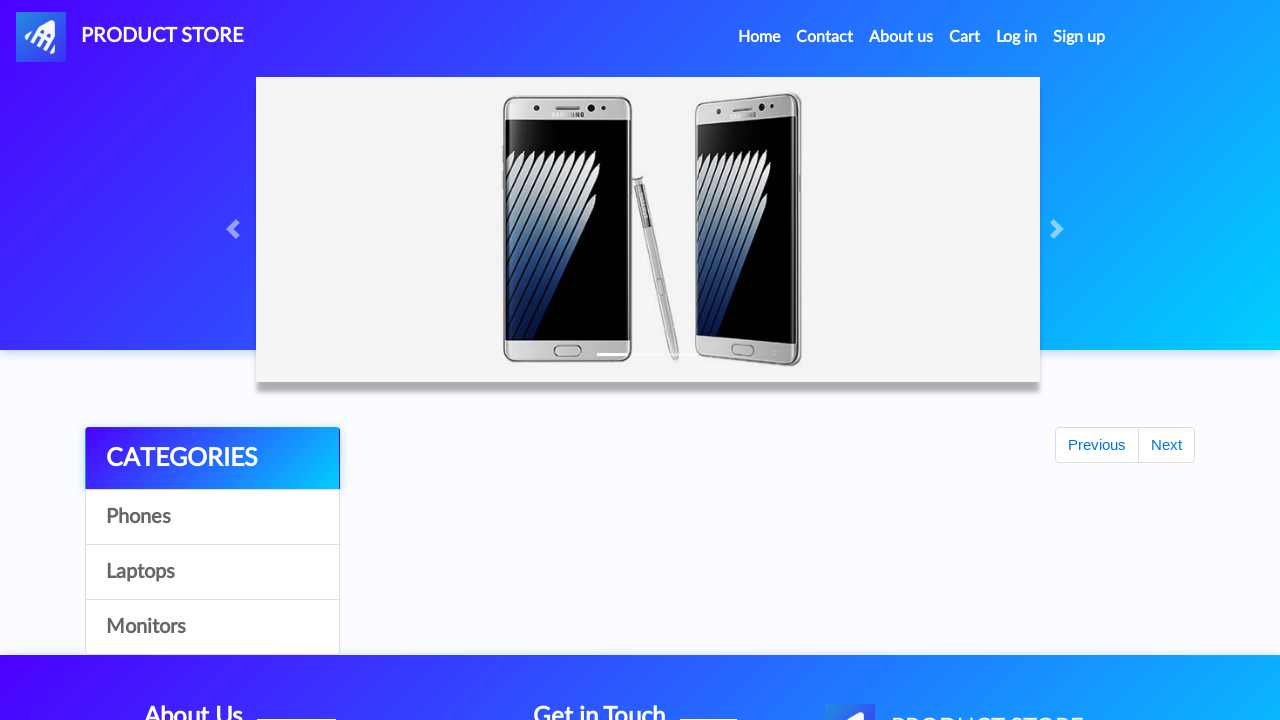

Verified page title contains 'STORE'
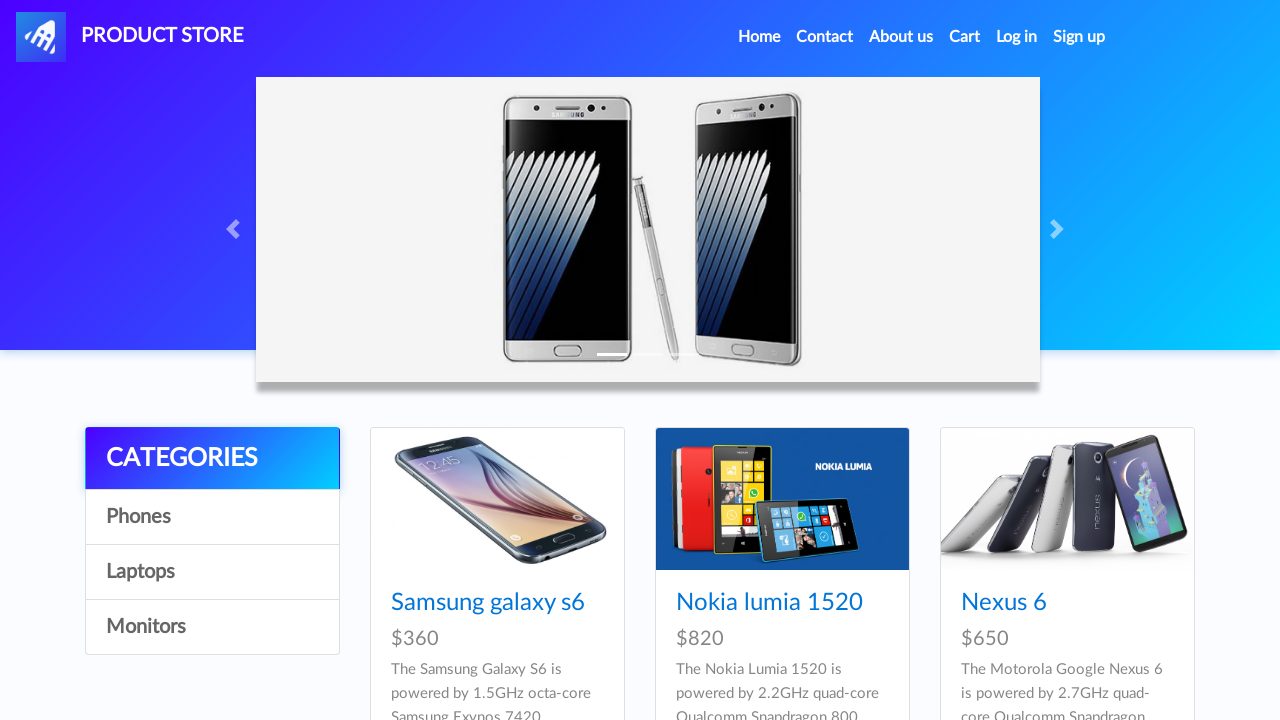

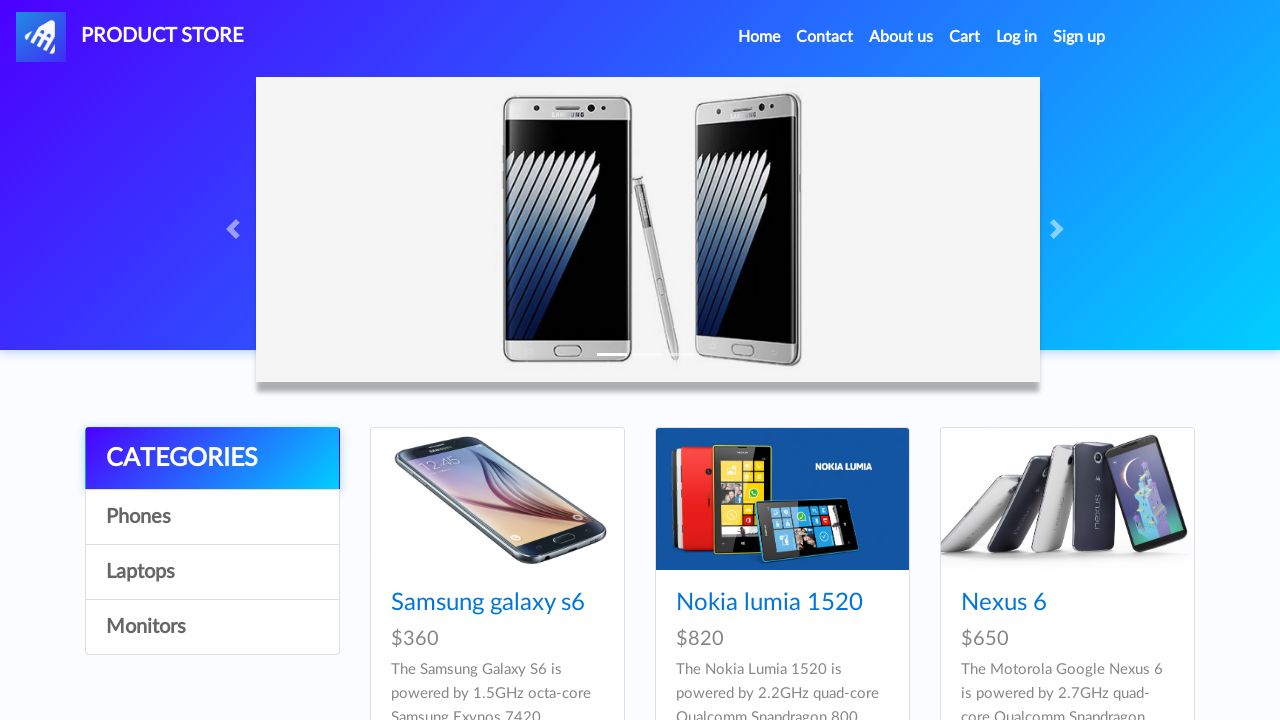